Tests a registration form by filling all required fields and checking if the create account button becomes enabled after form completion

Starting URL: https://idorenyinankoh.github.io/loginPage/

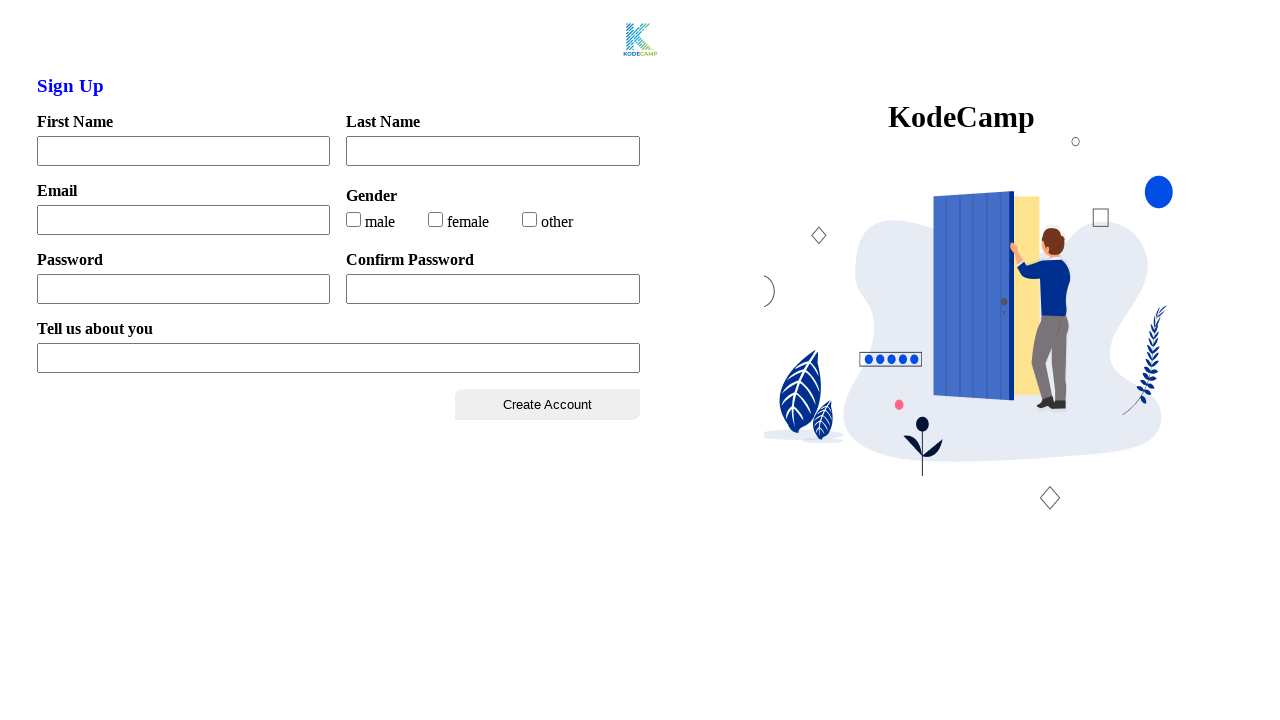

Checked initial state of xpLevel field - should be disabled
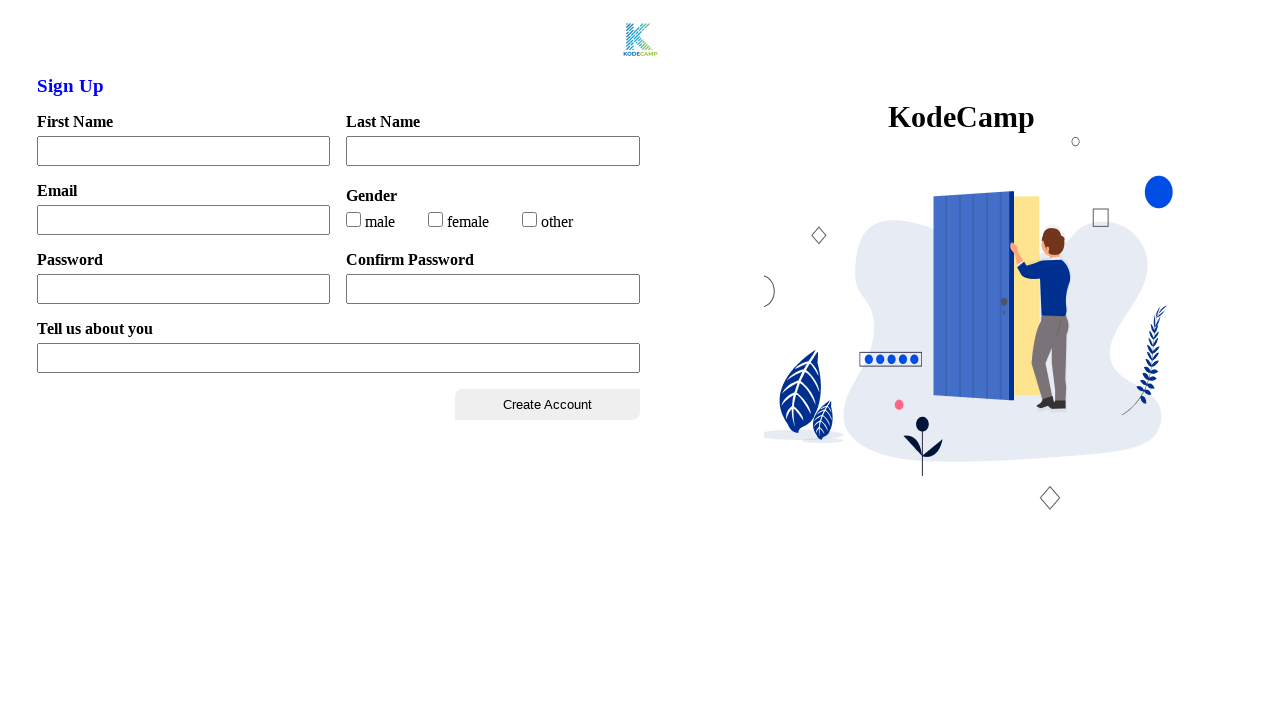

Filled first name field with 'Jen' on #firstName
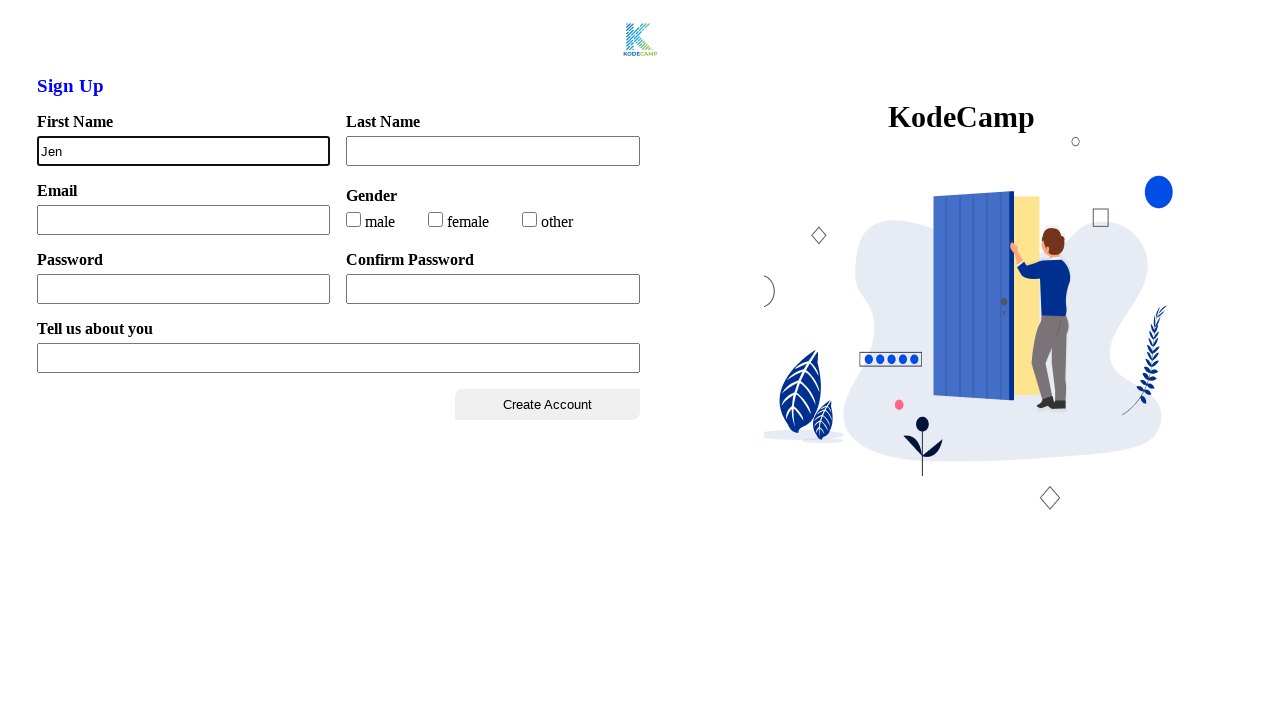

Filled last name field with 'Daniels' on #lastName
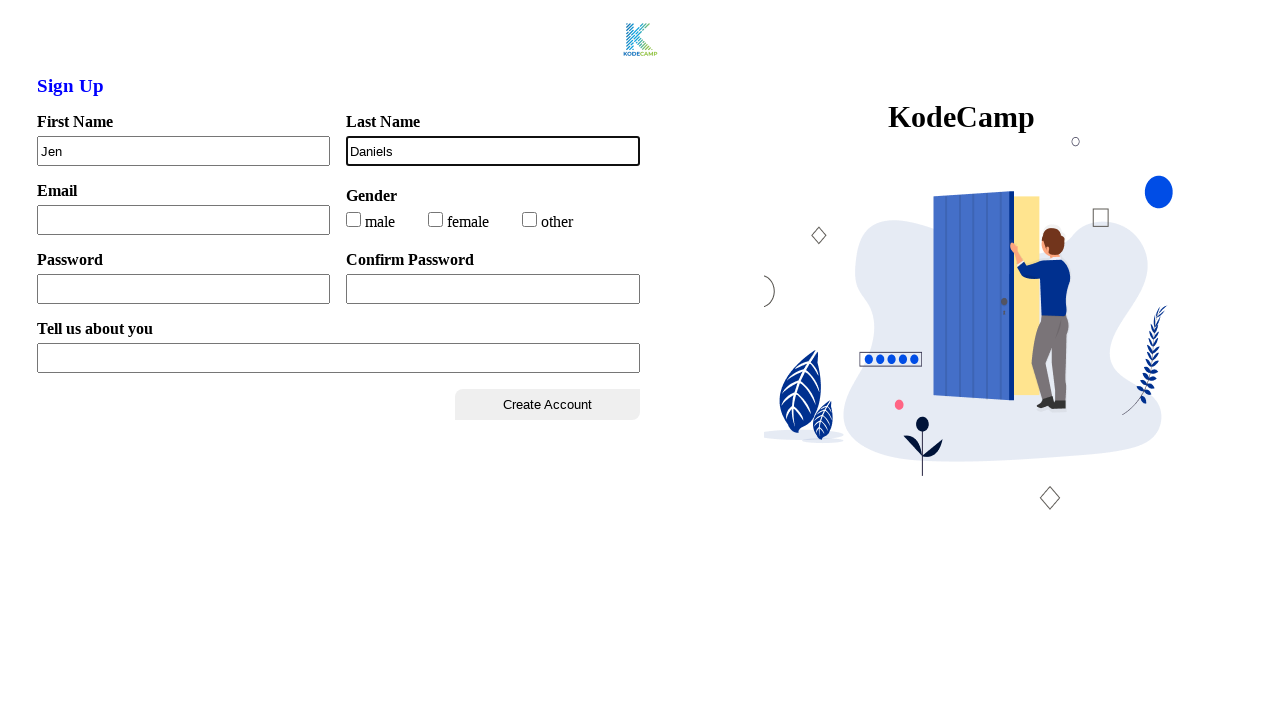

Filled email field with 'jen@test.com' on #email
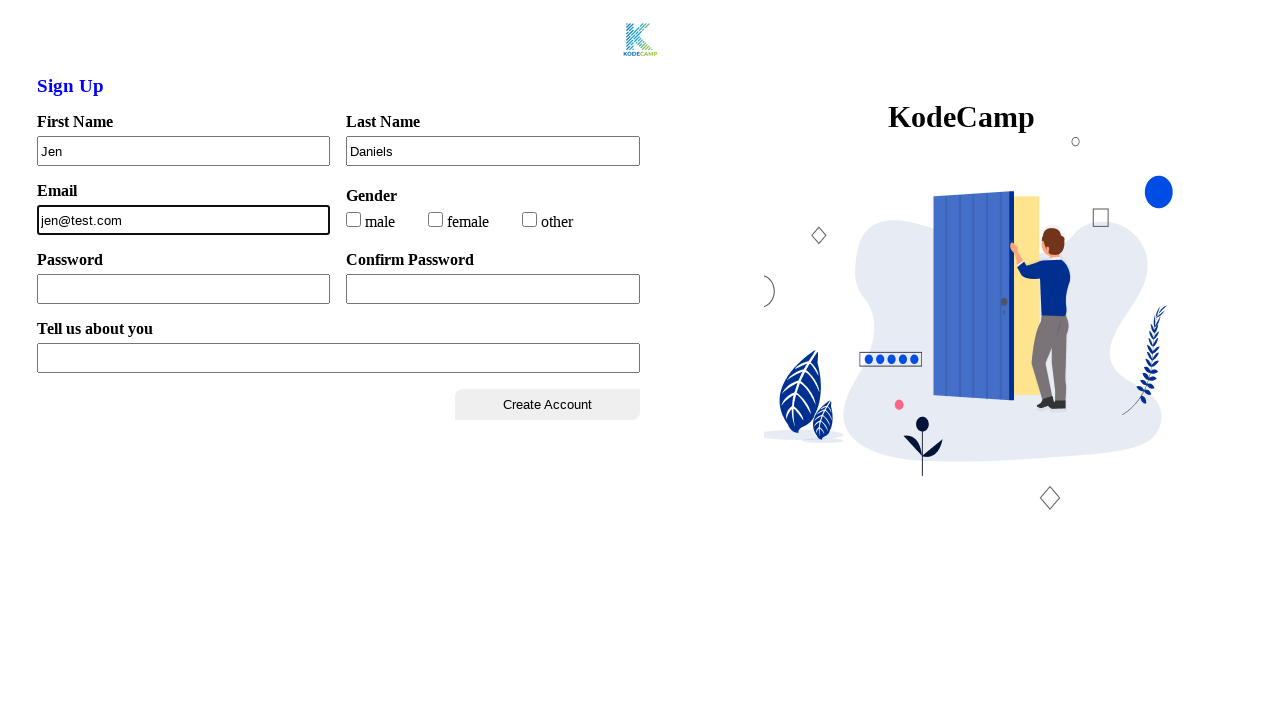

Filled password field with 'jentest' on #password
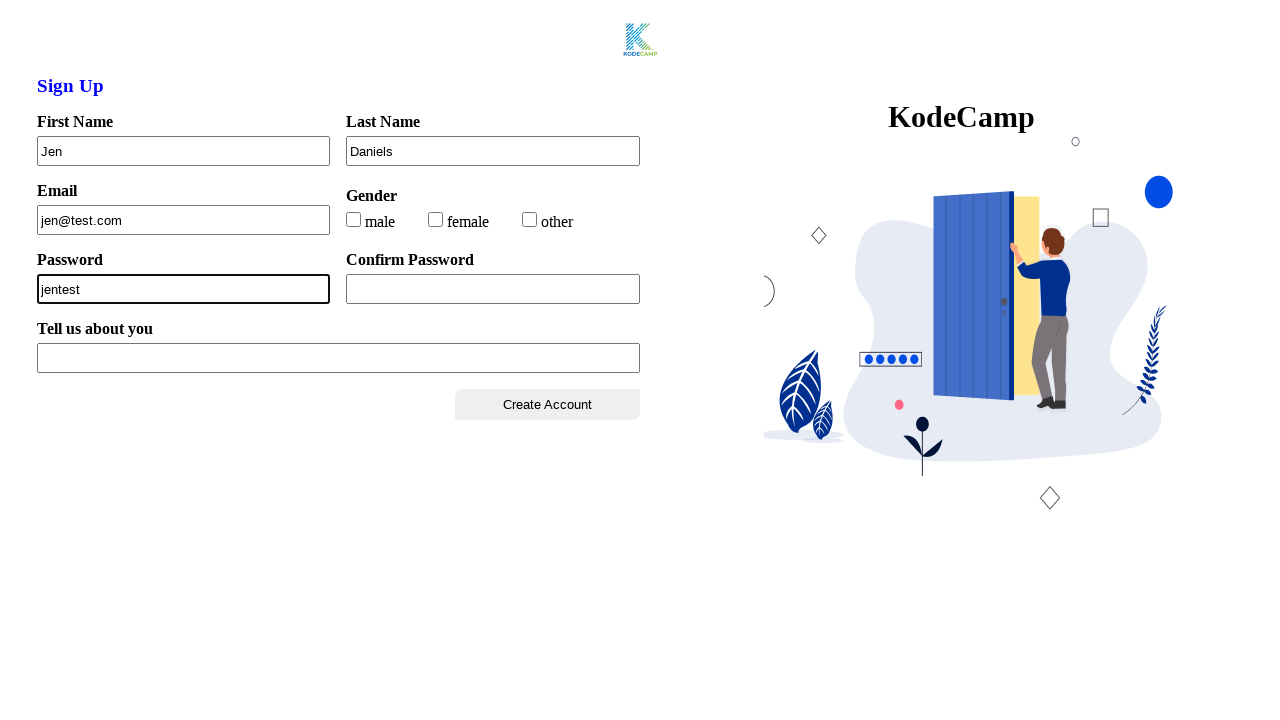

Filled confirm password field with 'jentest' on #confirmPass
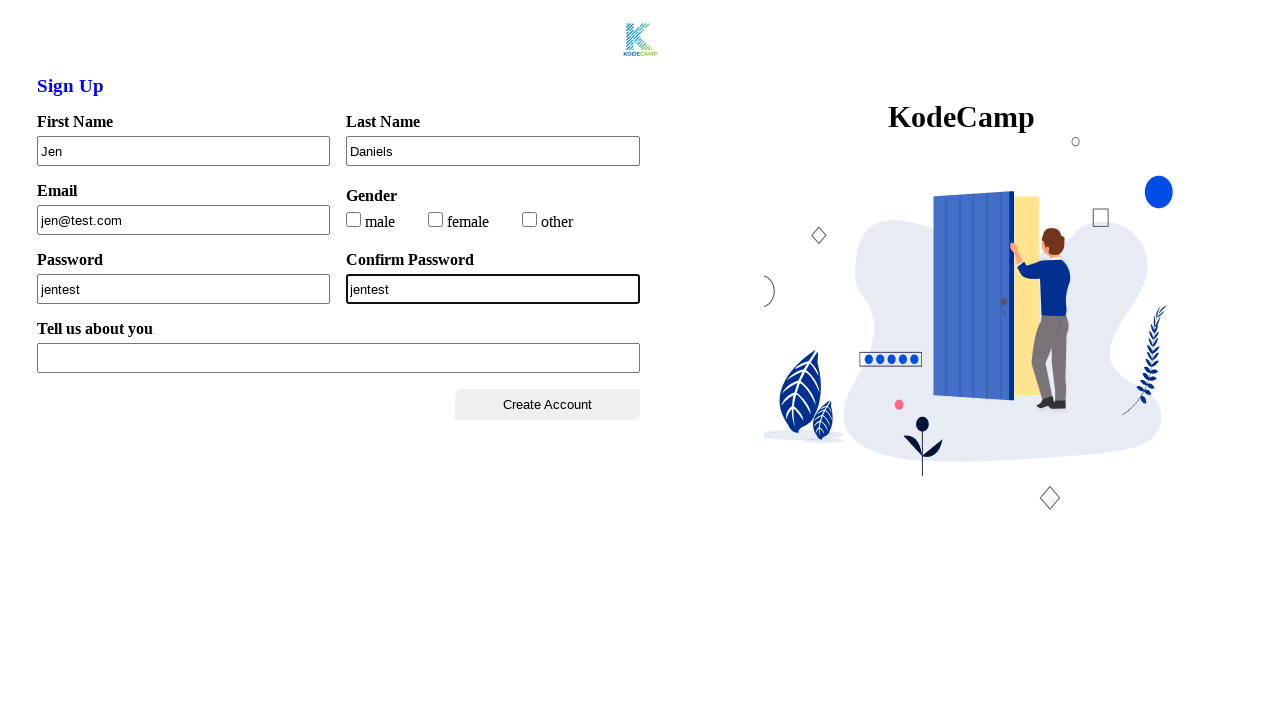

Filled xpLevel field with 'Software QA Engineer' on #xpLevel
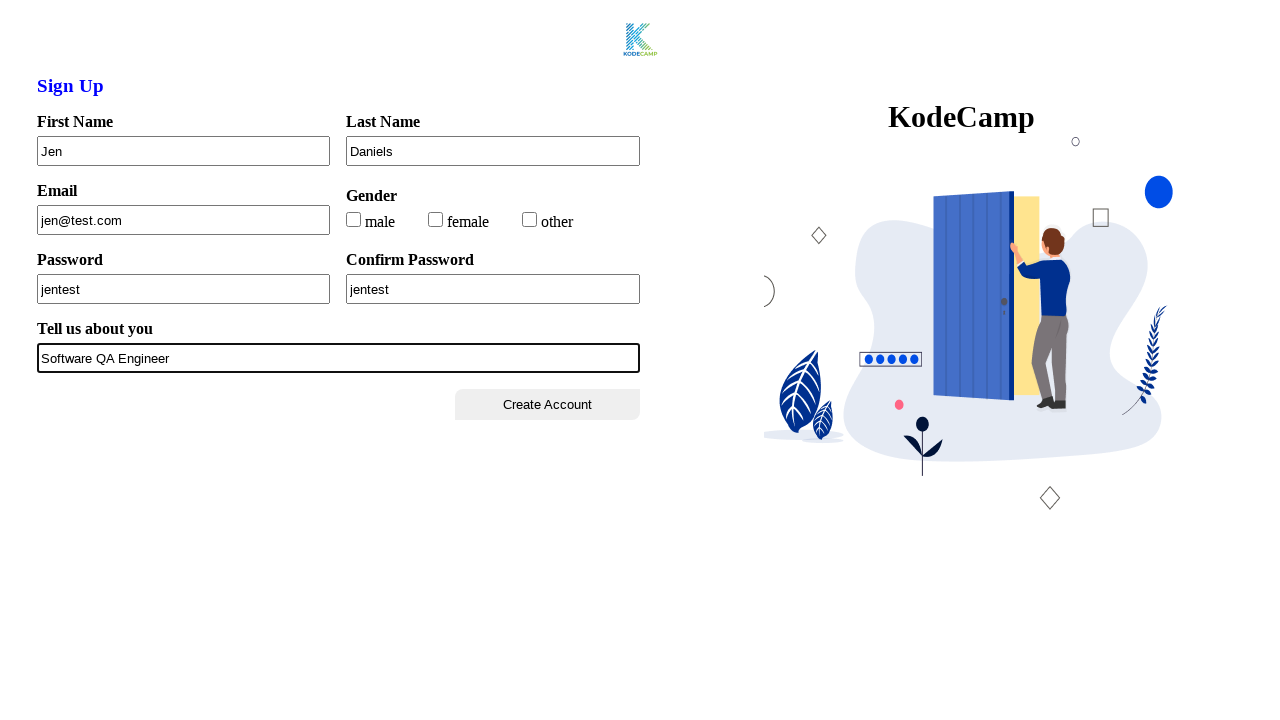

Selected female gender radio button at (436, 219) on input#female
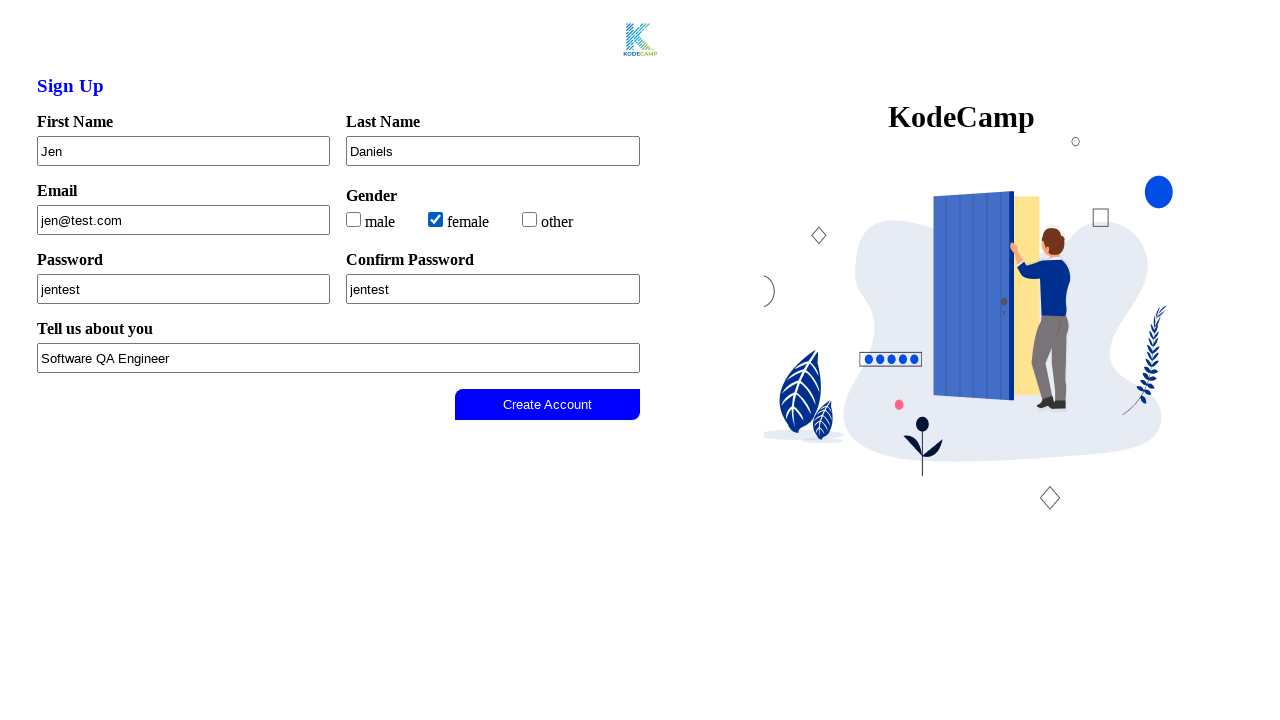

Waited 2 seconds for form validation to complete
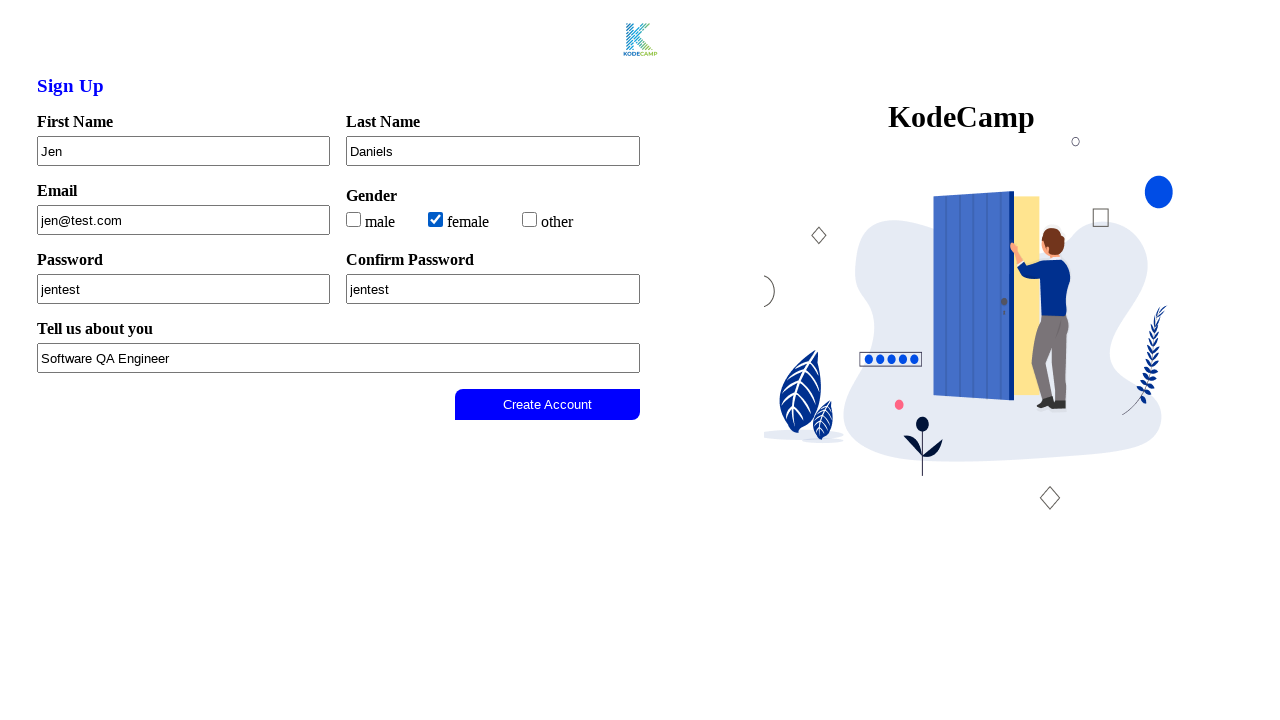

Checked final state of xpLevel field after form completion
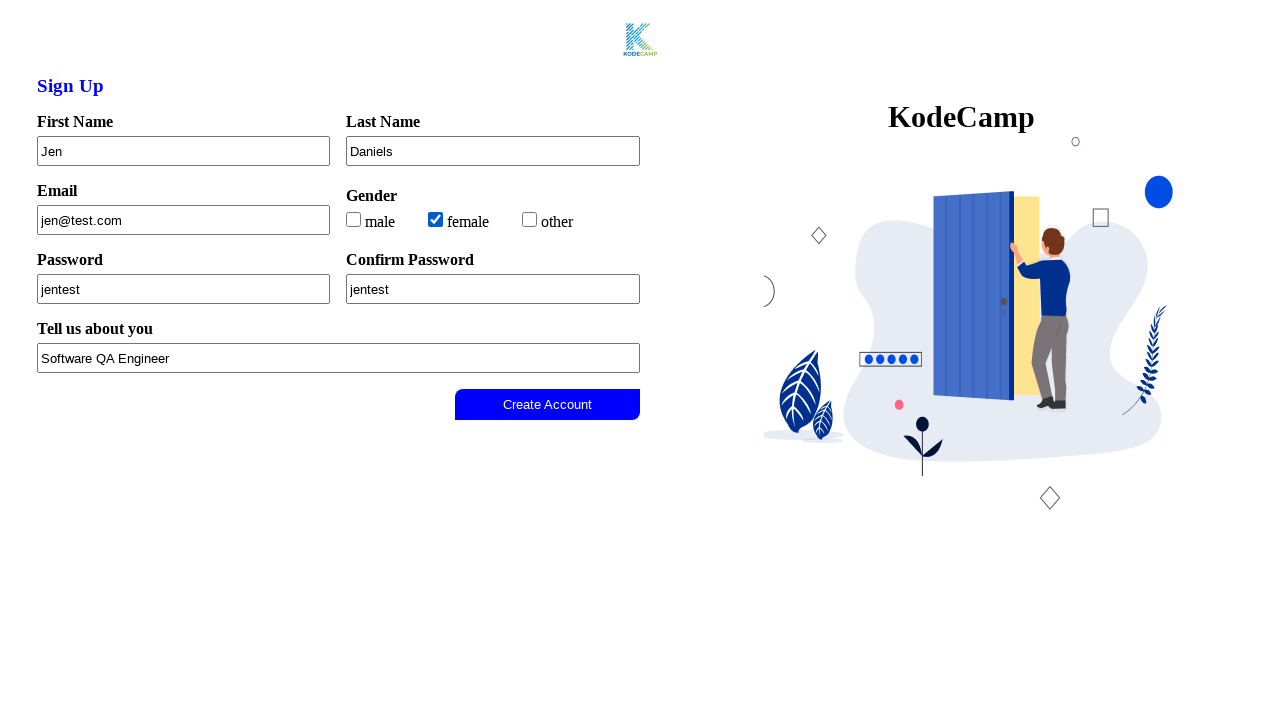

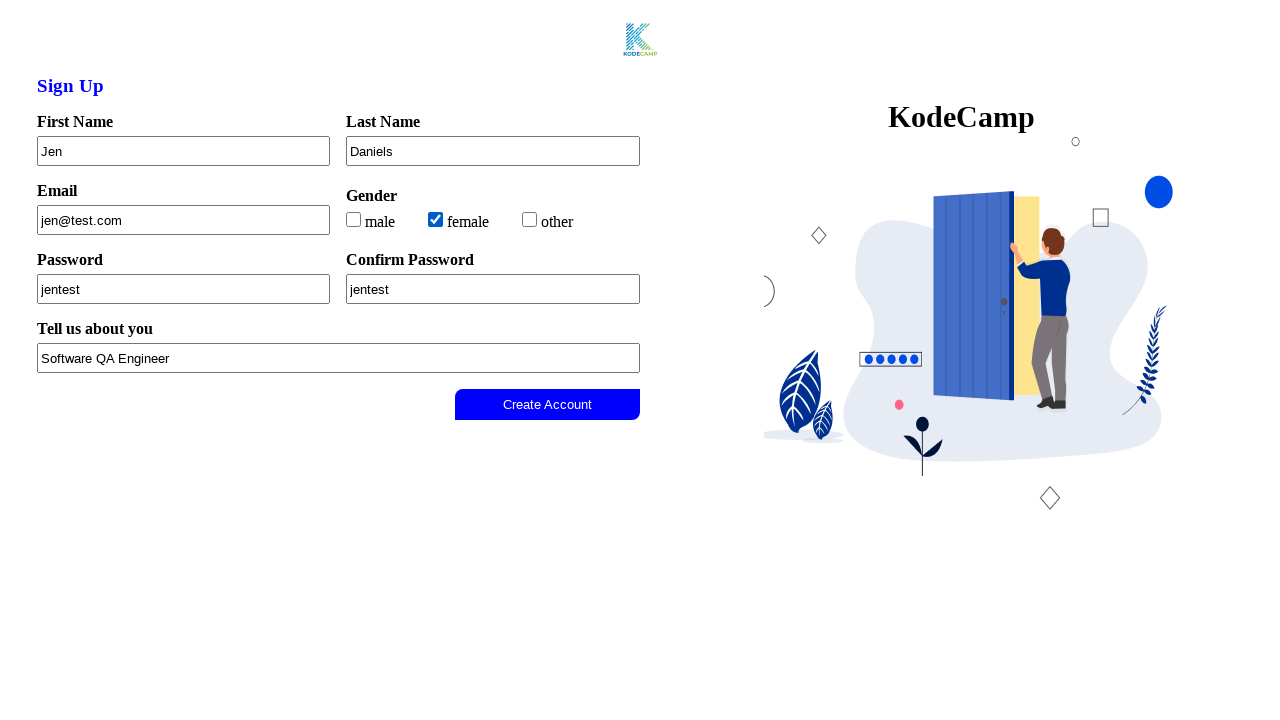